Tests the addValue functionality by setting a value in an input field and then appending more text to it

Starting URL: http://www.tlkeith.com/WebDriverIOTutorialTest.html

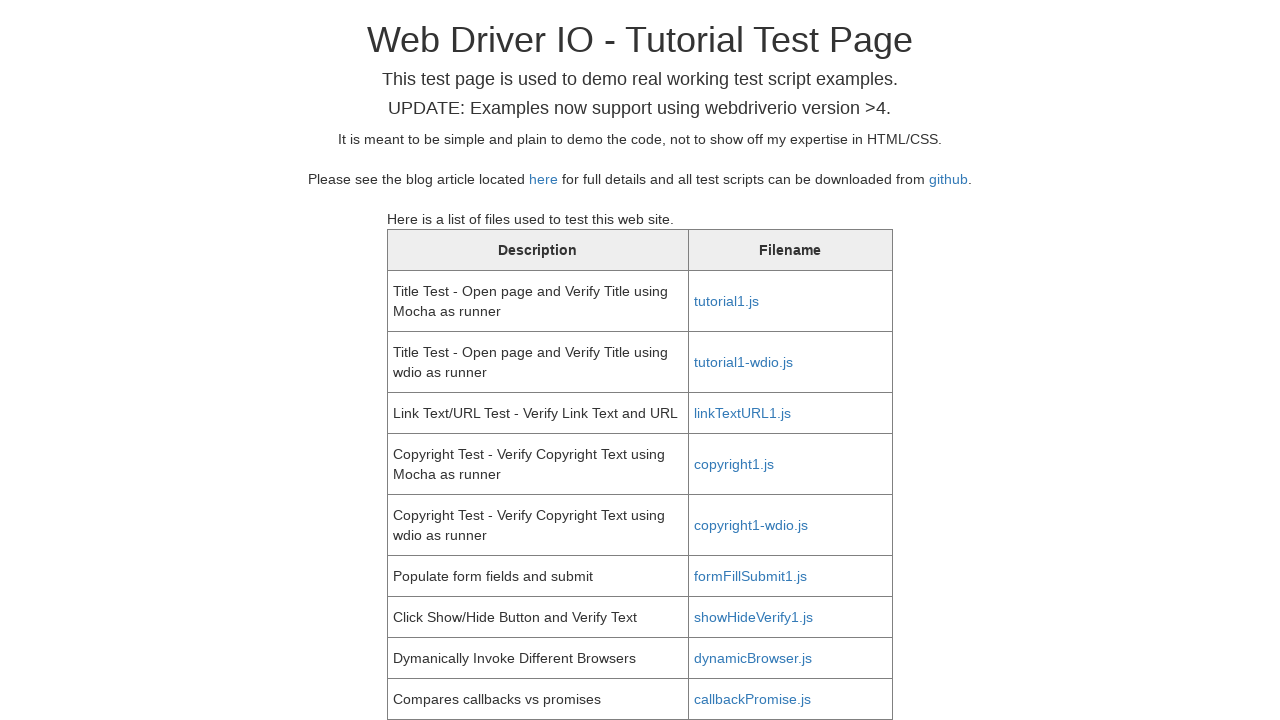

Navigated to WebDriverIO tutorial test page
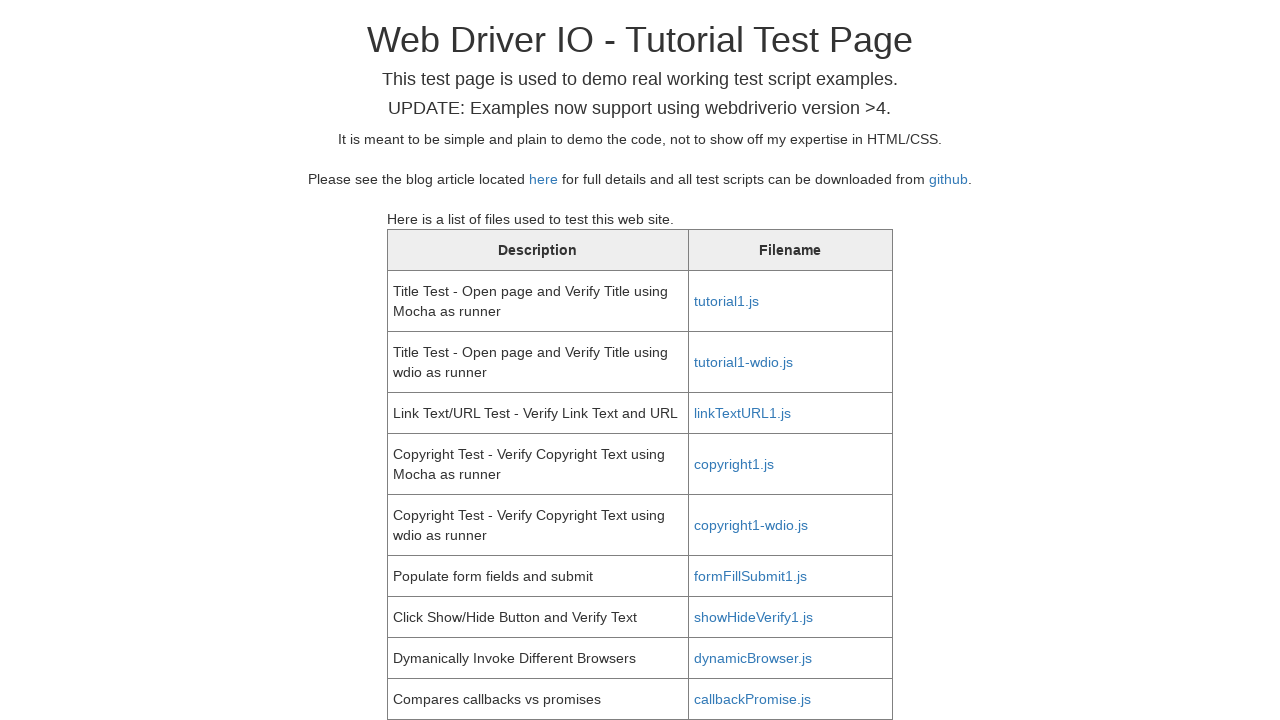

Set initial value 'test' in first name field on #fname
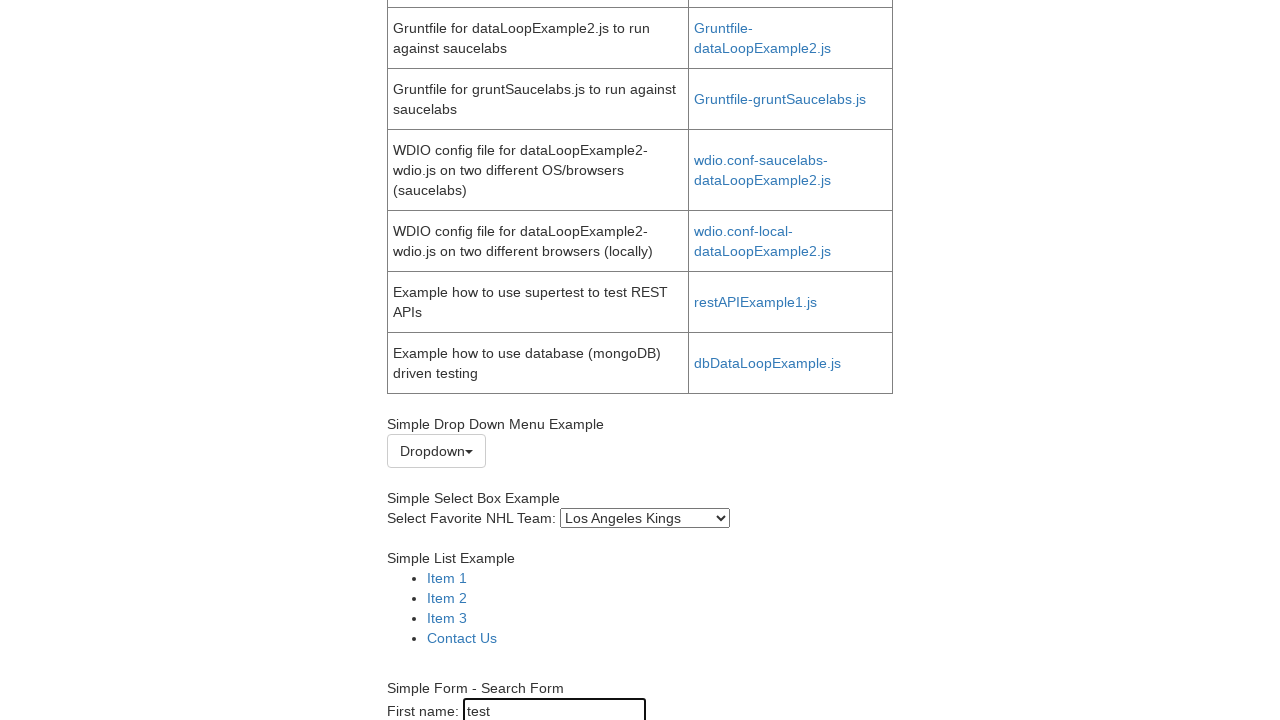

Appended ' 123' to first name field using press_sequentially
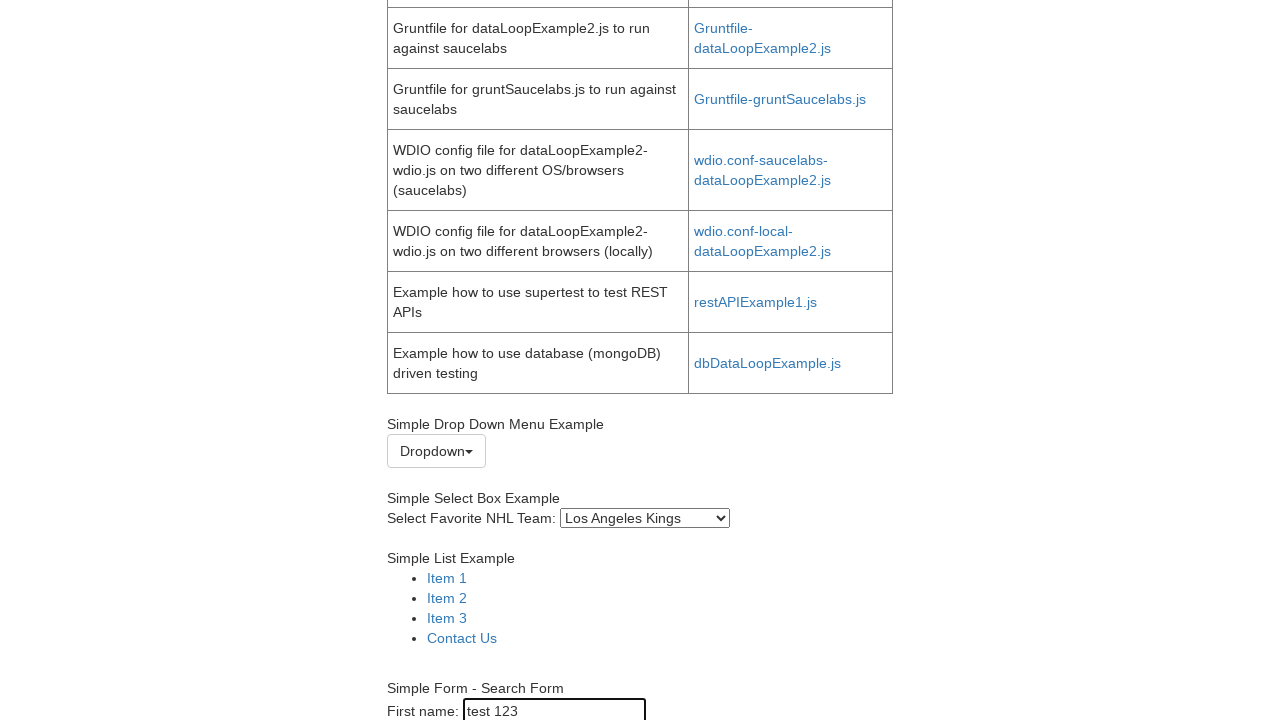

Retrieved current value from first name field
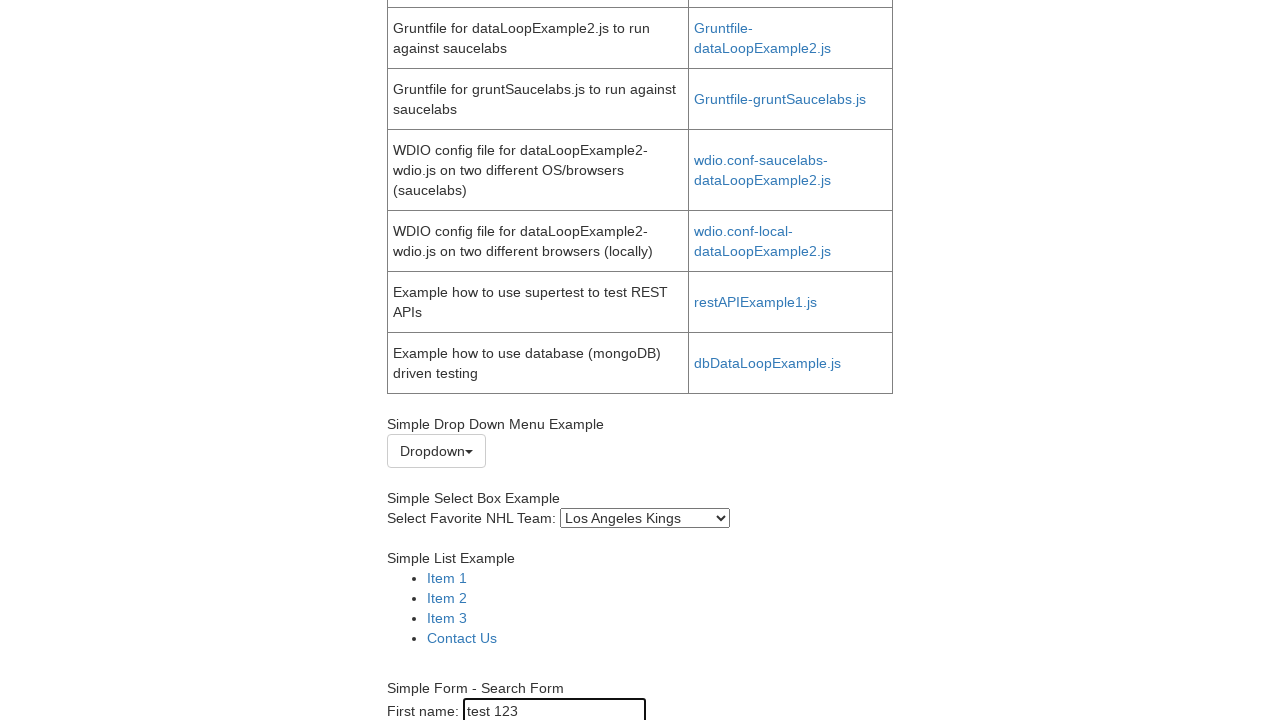

Verified that combined value equals 'test 123'
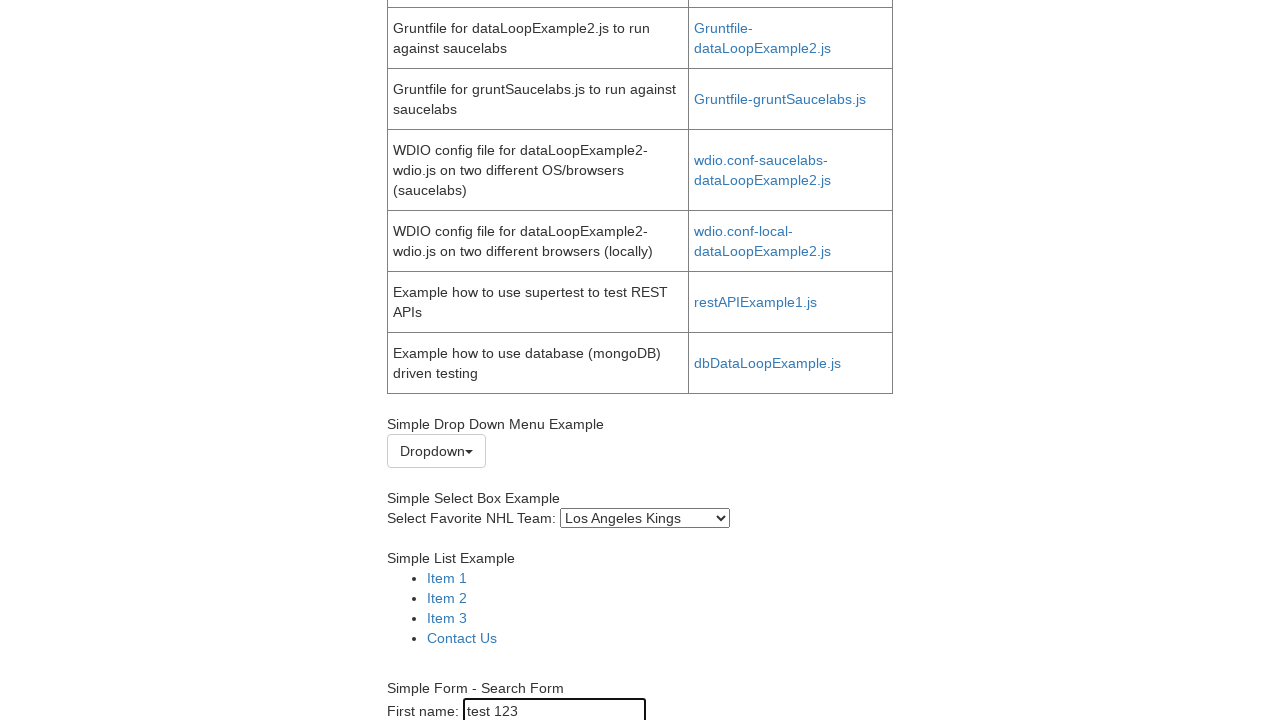

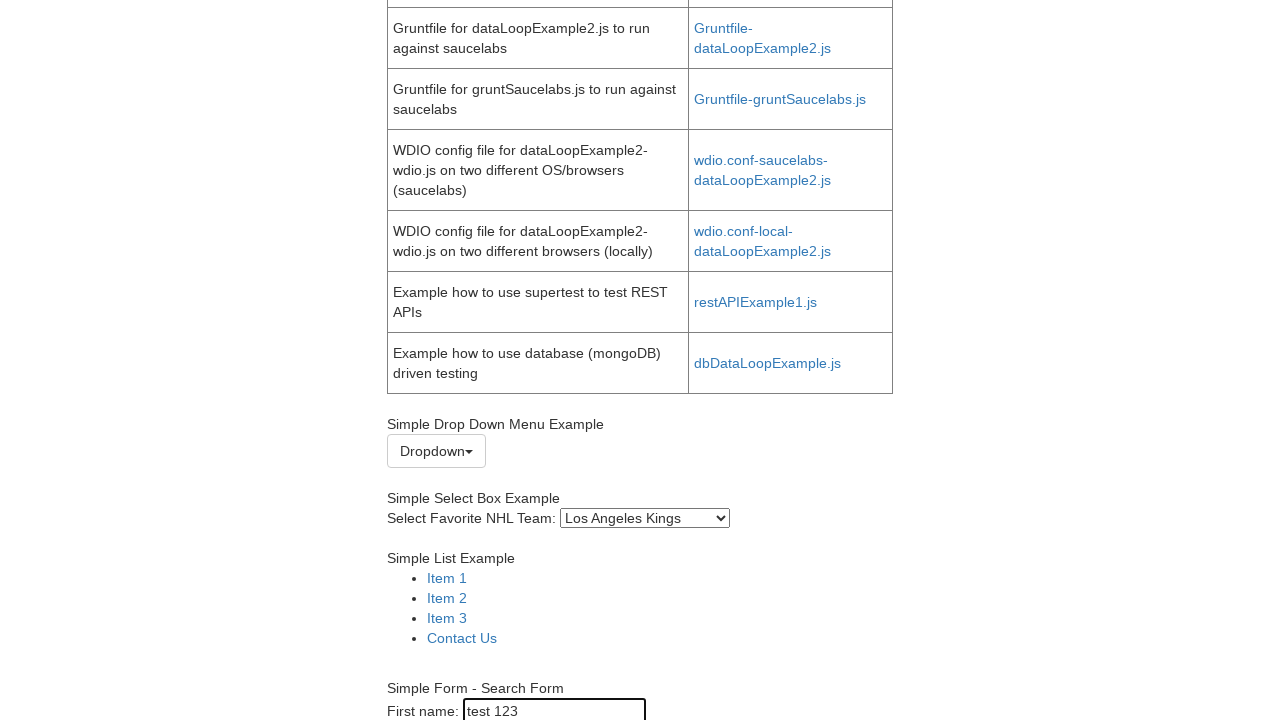